Tests calculator 3+3+3=9 using button clicks with chained additions

Starting URL: http://mhunterak.github.io/calc.html

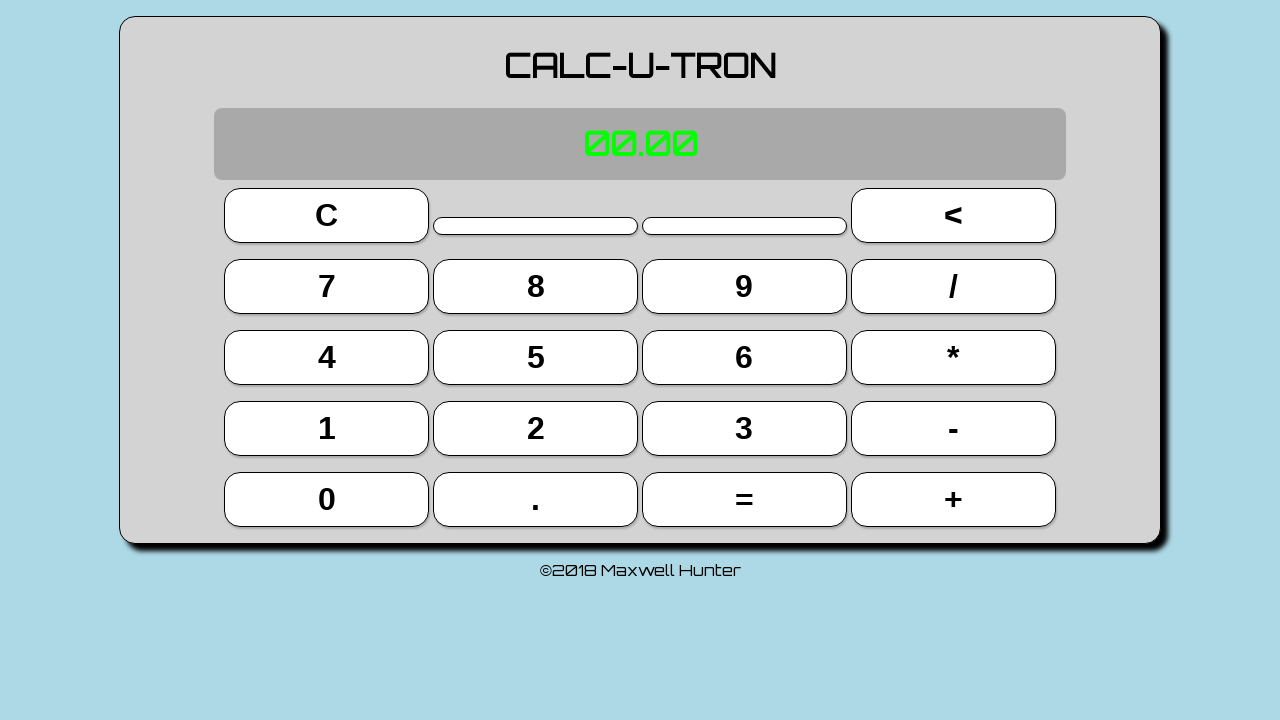

Located button 3 (index 14)
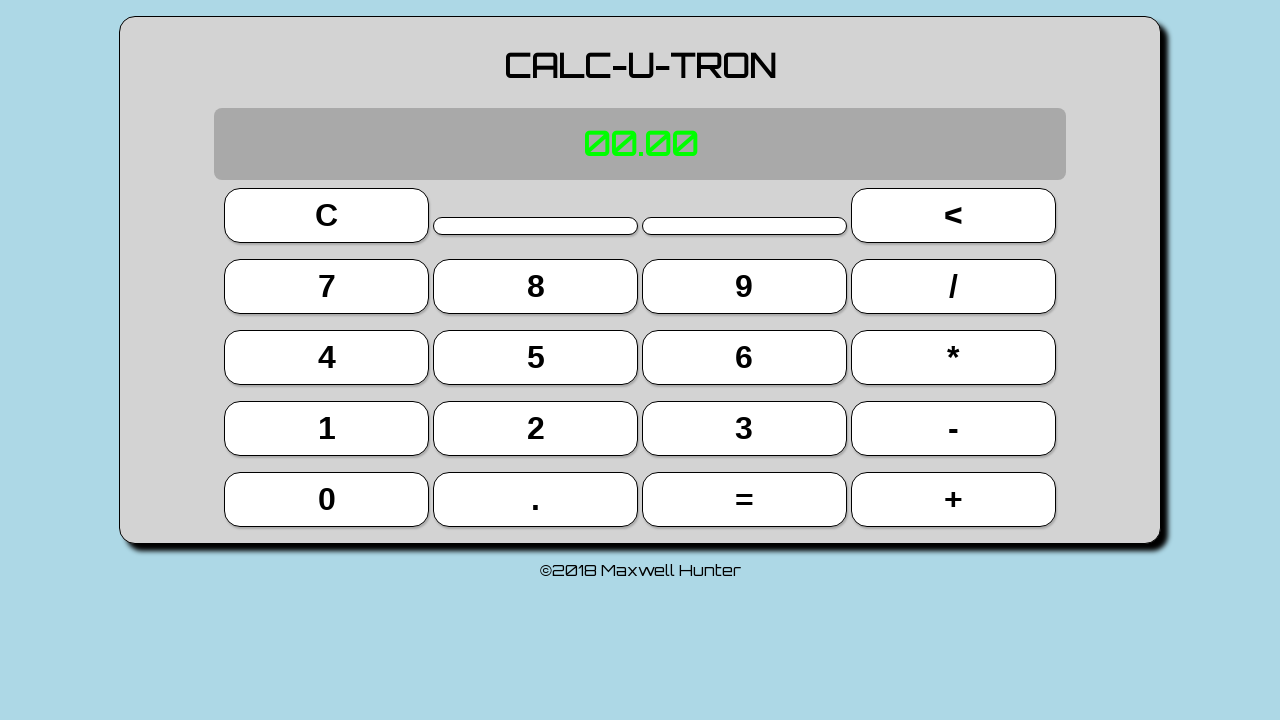

Located plus button (index 19)
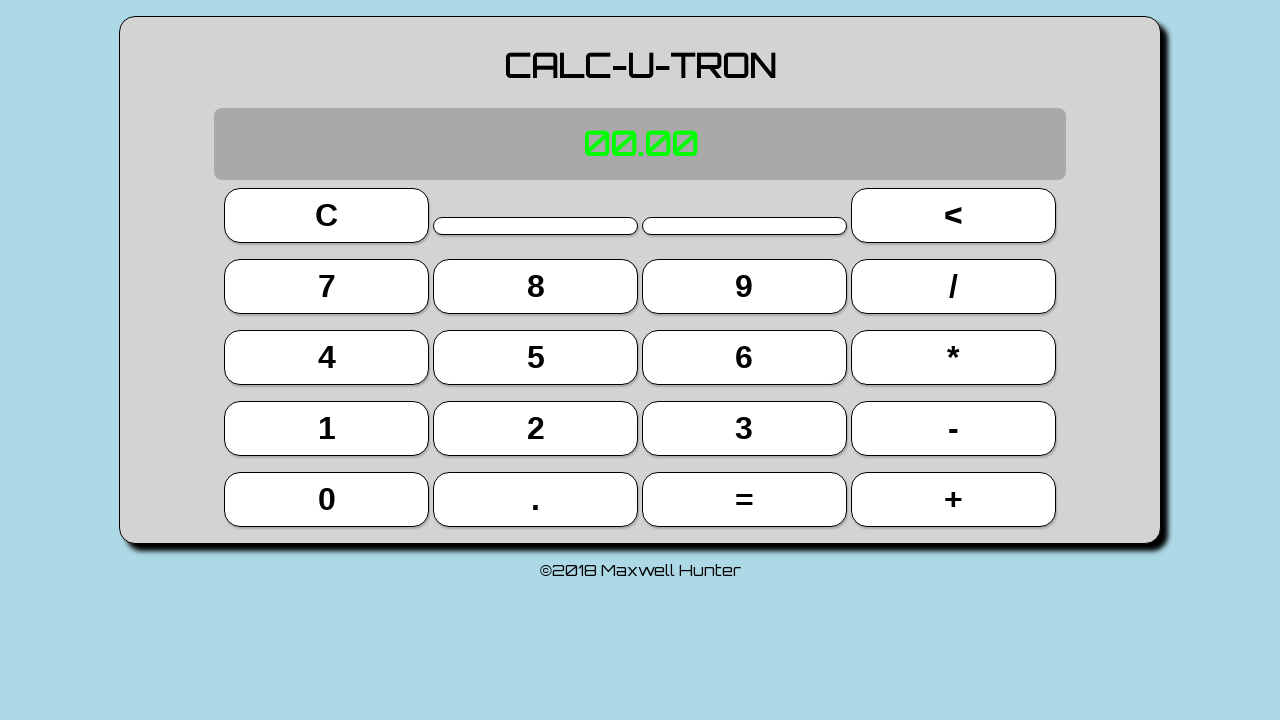

Located equals button (index 18)
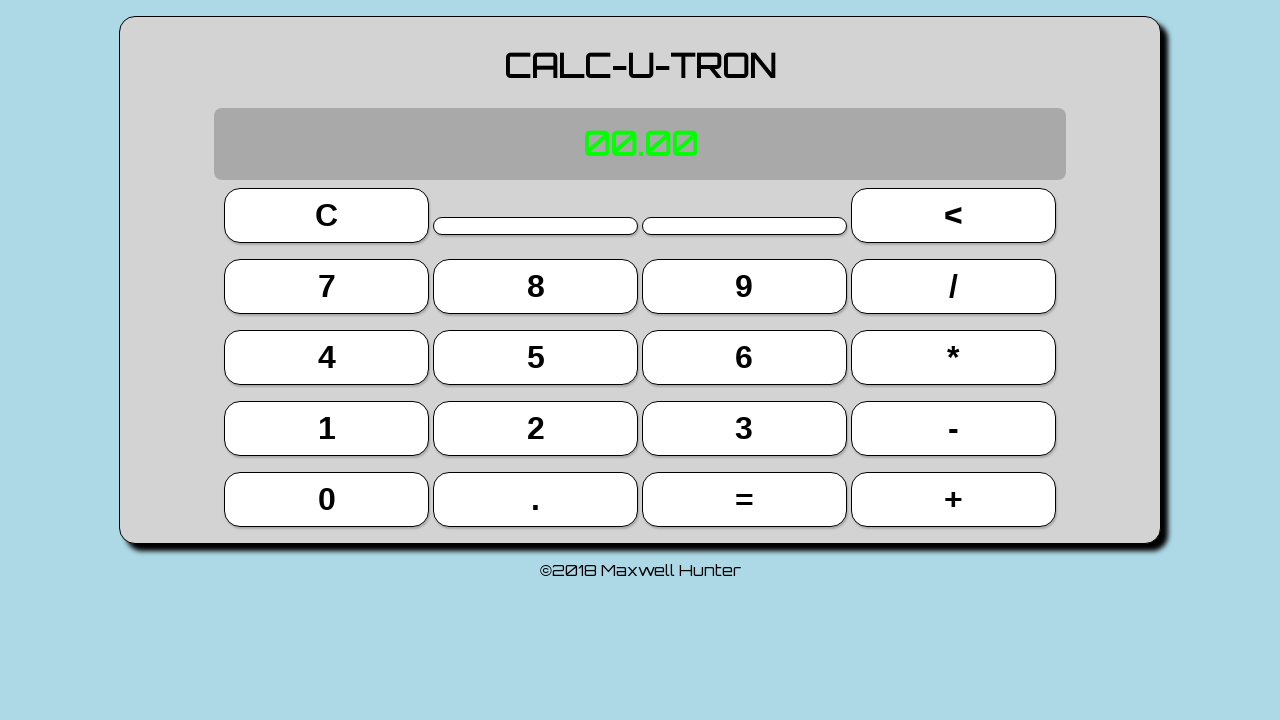

Clicked button 3 at (744, 428) on button >> nth=14
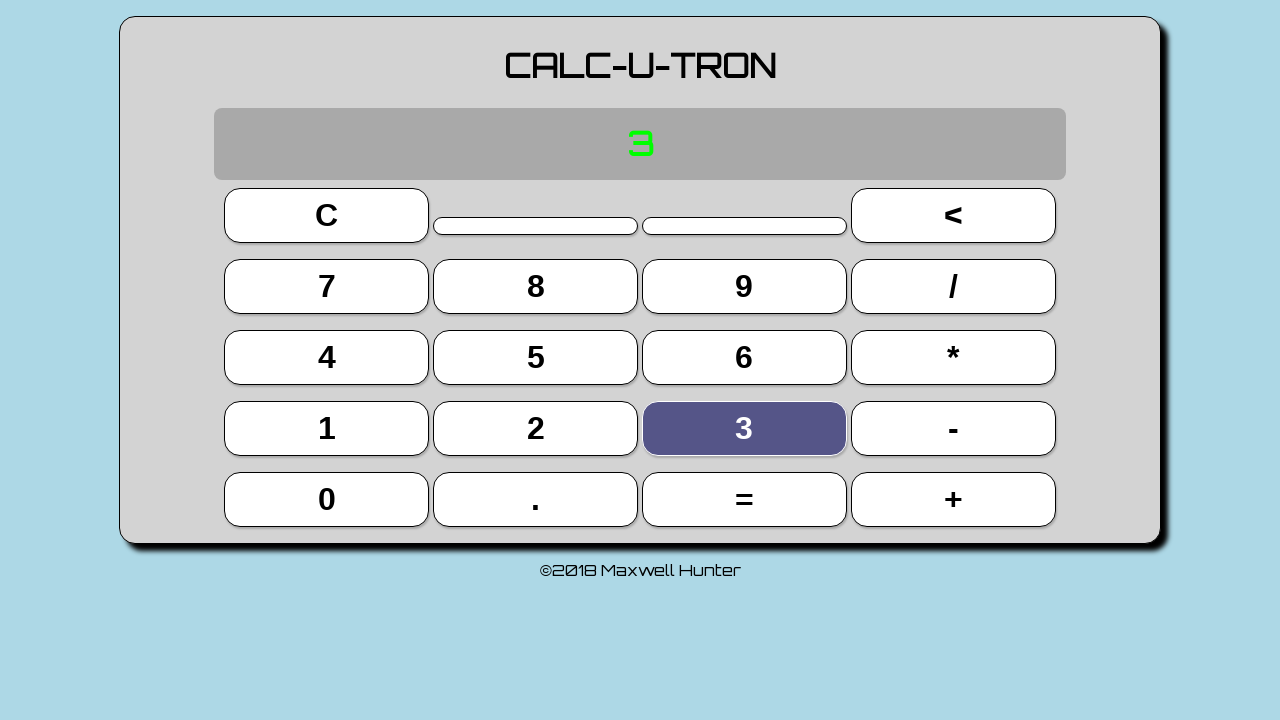

Clicked plus button at (953, 499) on button >> nth=19
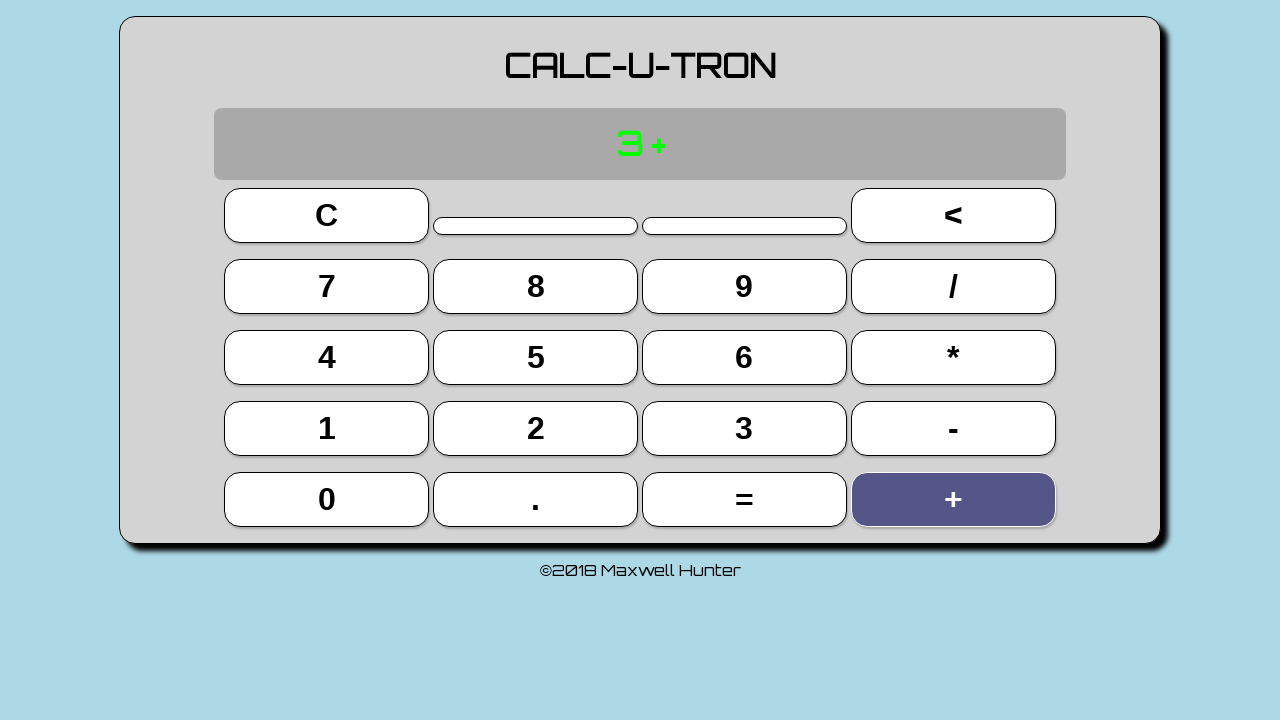

Clicked button 3 at (744, 428) on button >> nth=14
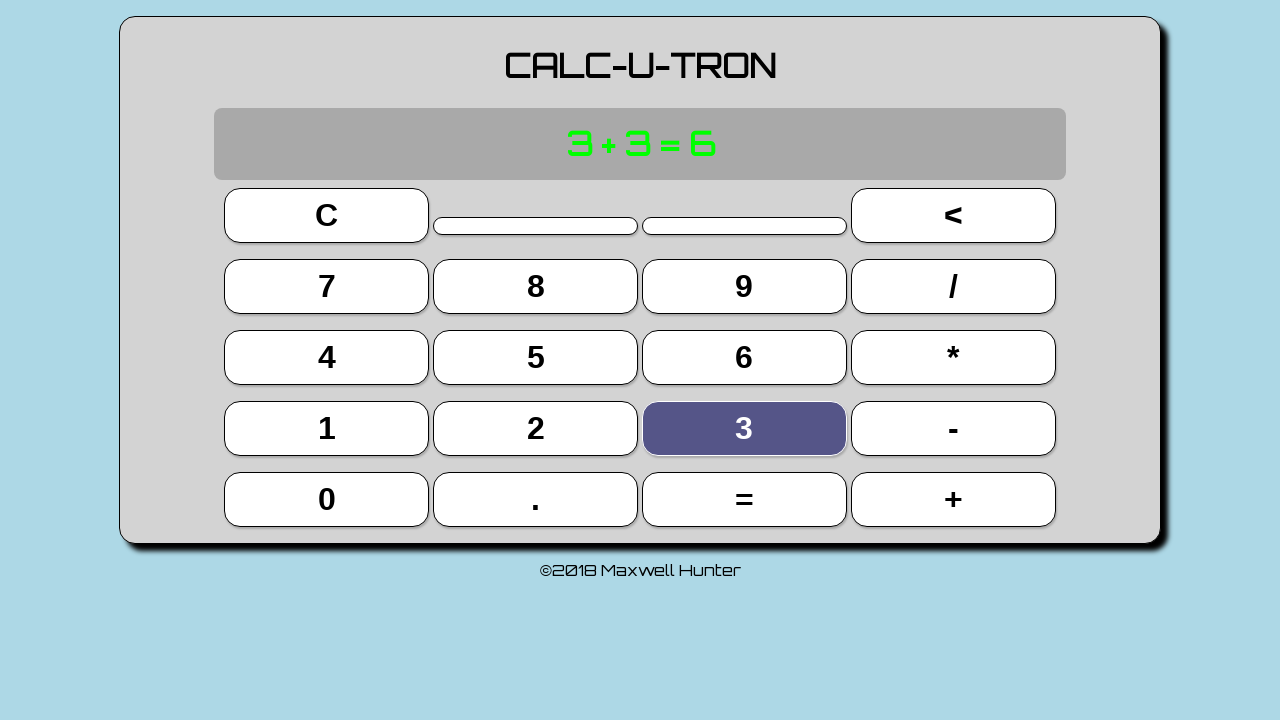

Clicked equals button at (744, 499) on button >> nth=18
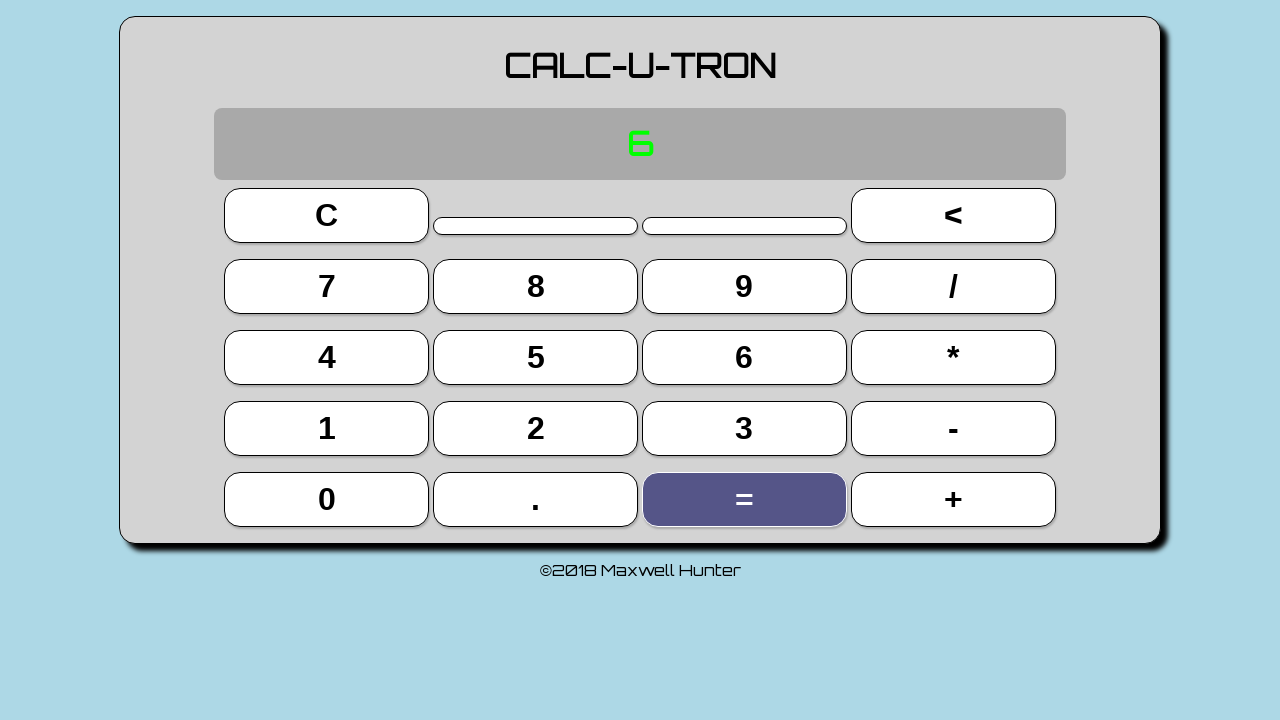

Clicked plus button at (953, 499) on button >> nth=19
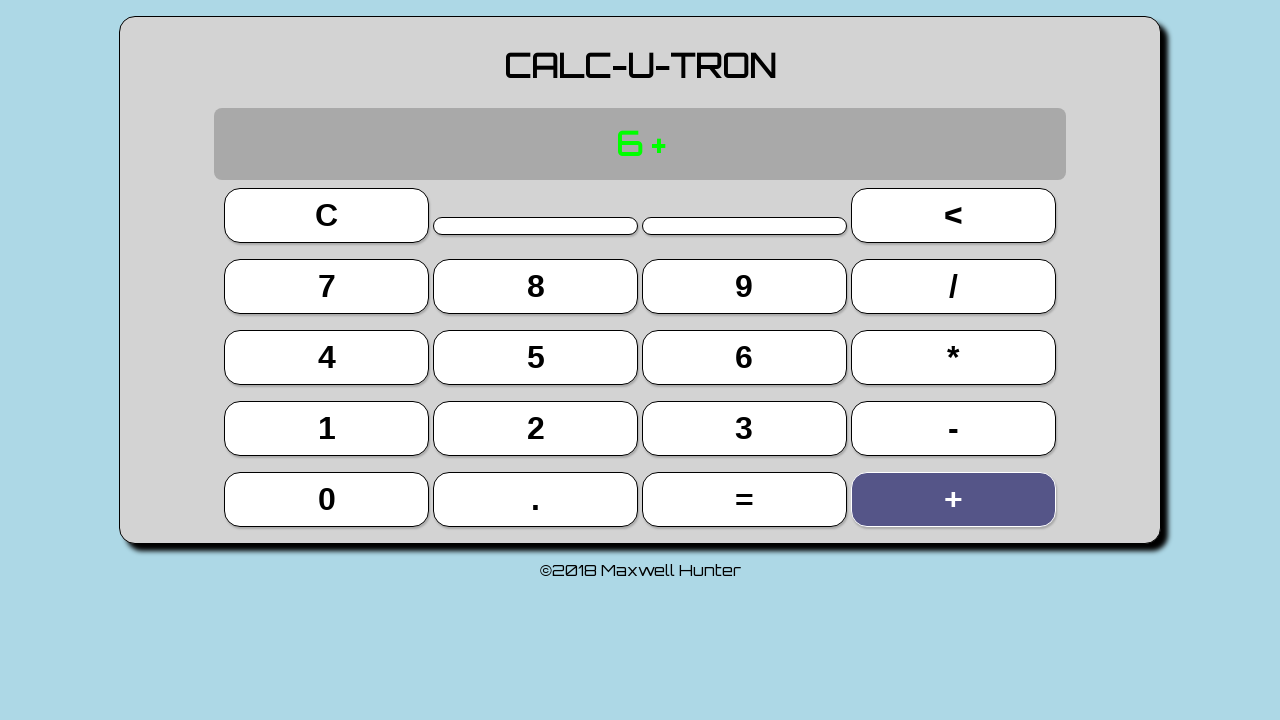

Clicked button 3 at (744, 428) on button >> nth=14
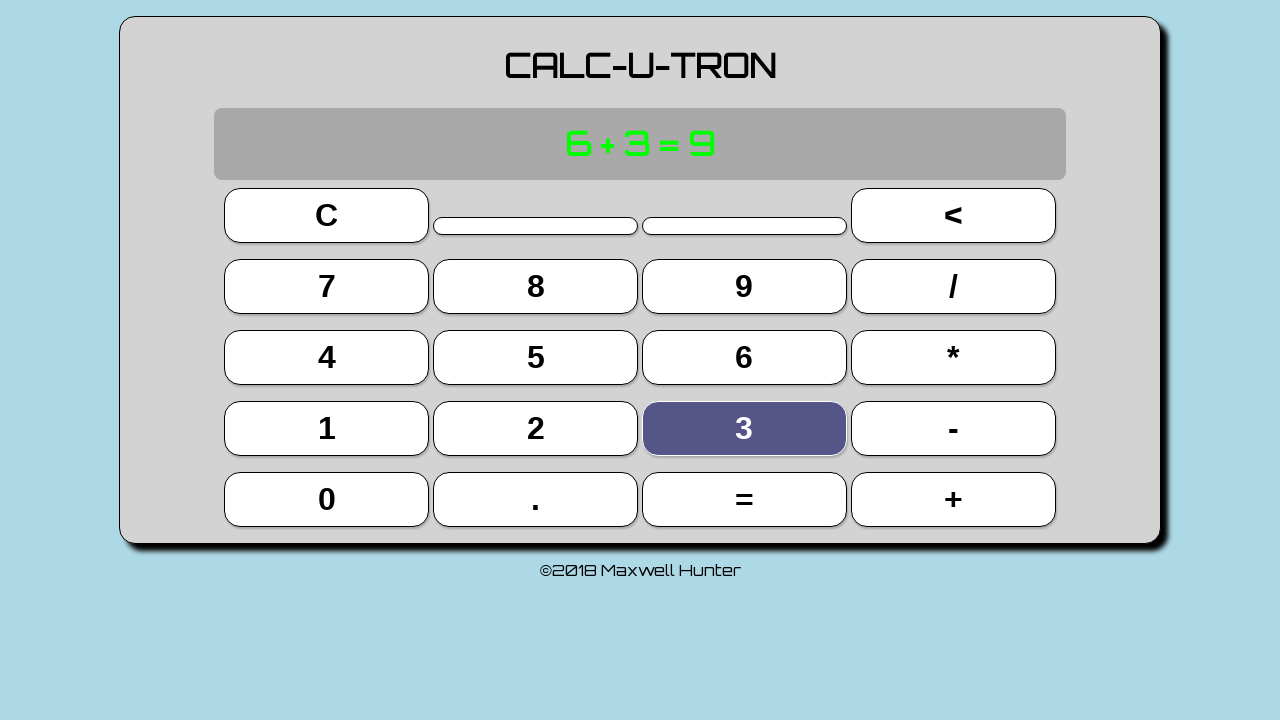

Clicked equals button at (744, 499) on button >> nth=18
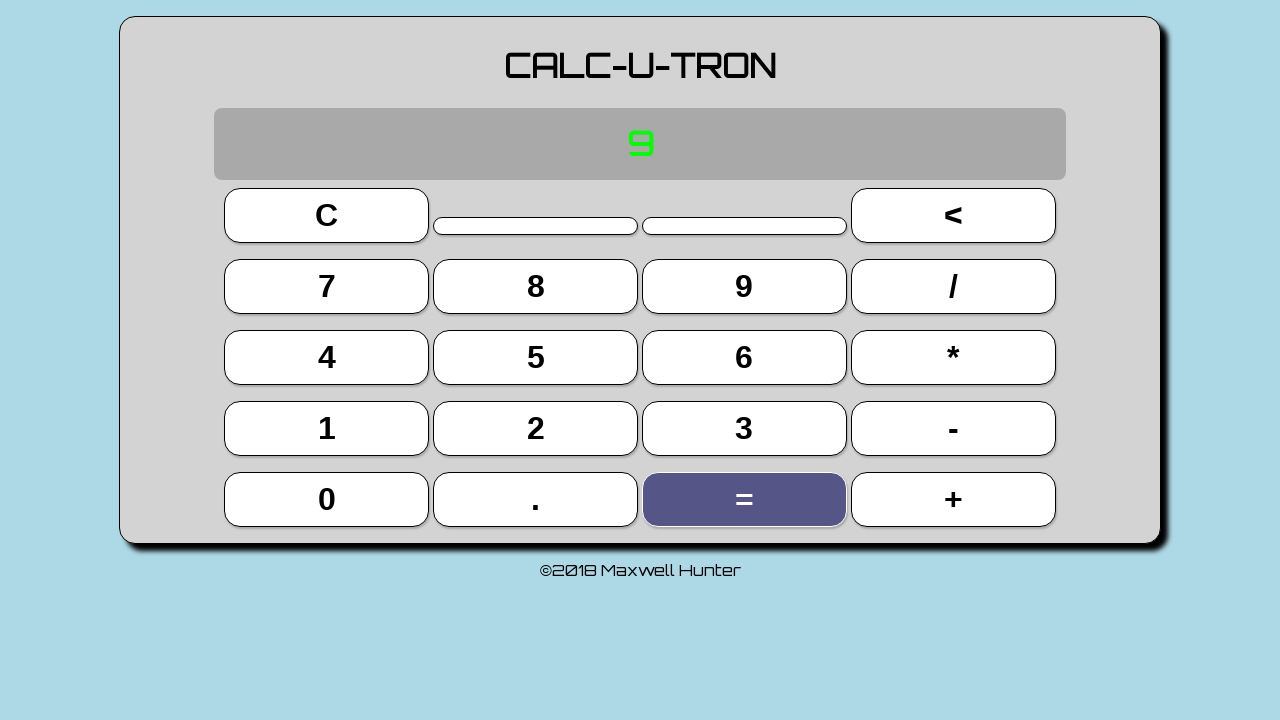

Located display element
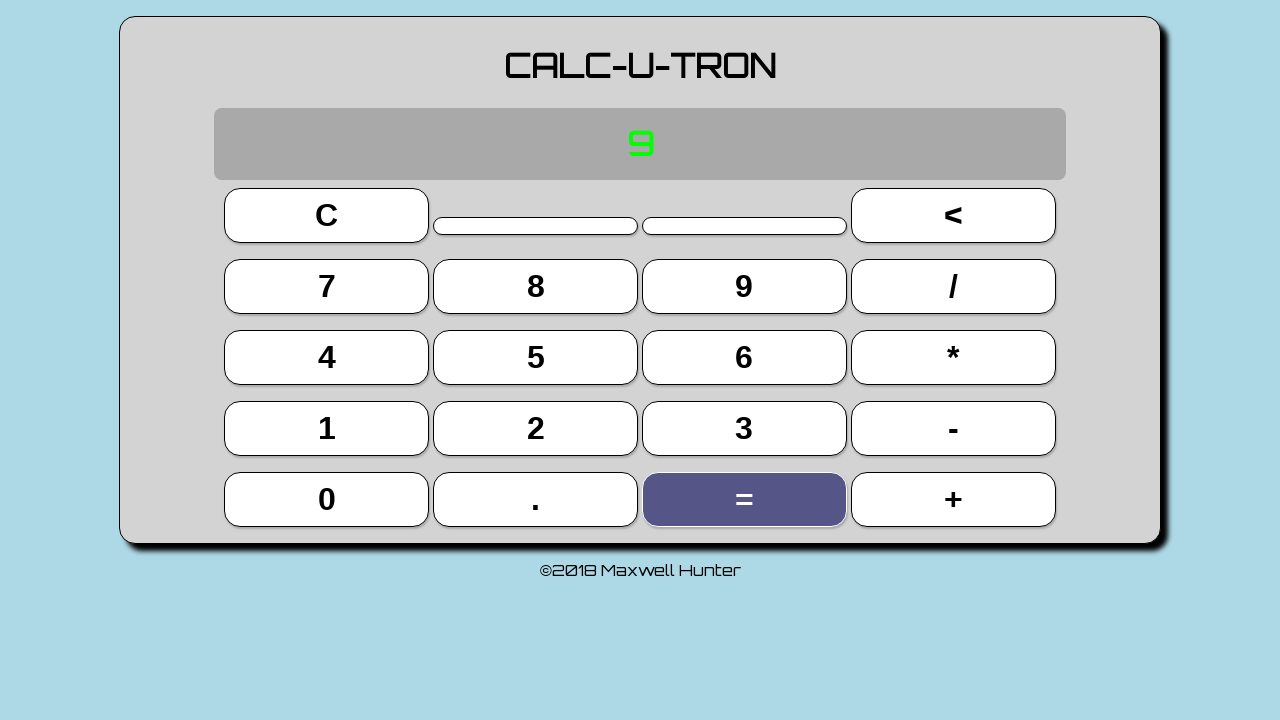

Verified display shows '9' (3+3+3=9)
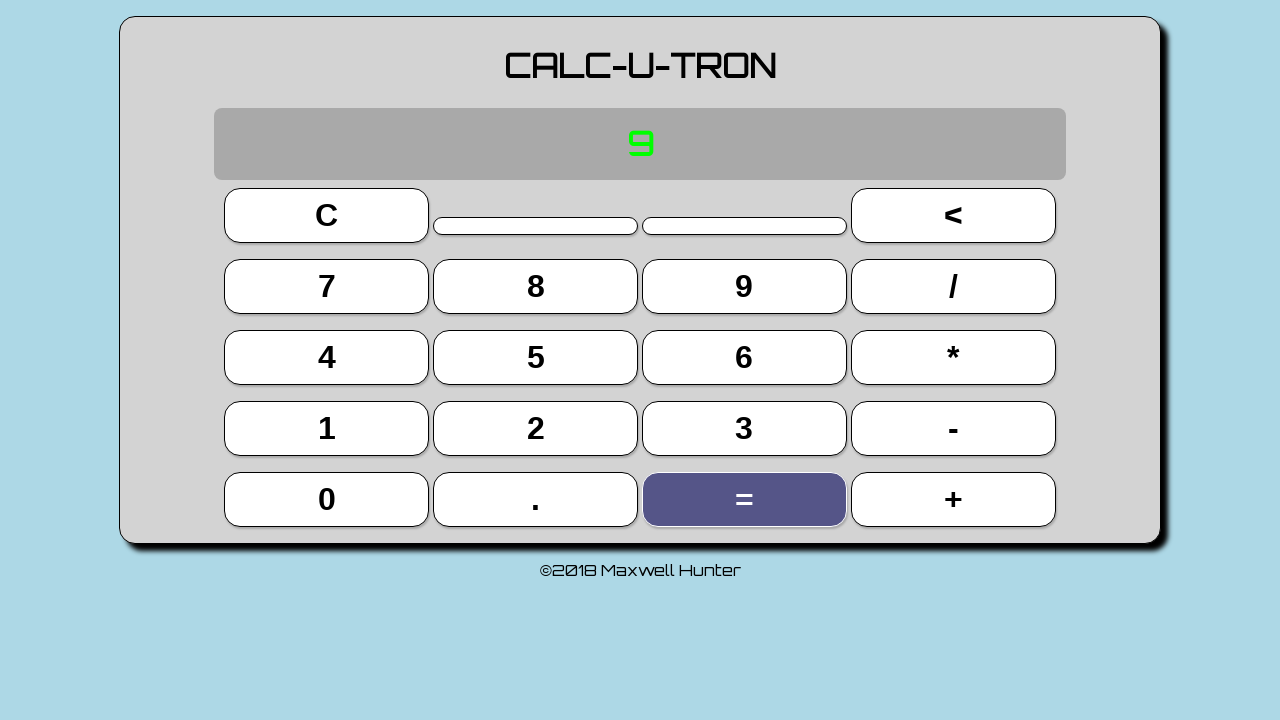

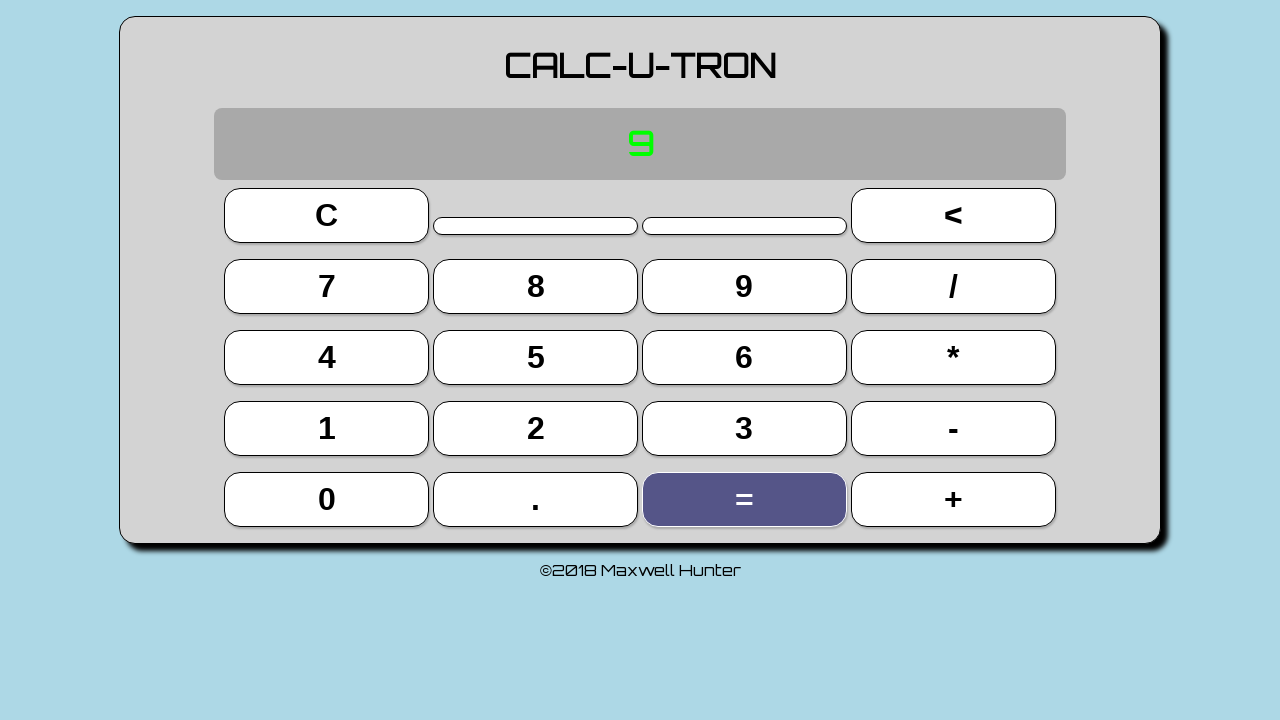